Navigates to the Unicostar Jetasbi website and verifies that the page loads correctly by checking for the presence of links on the page.

Starting URL: https://unicostarjetasbi.com/

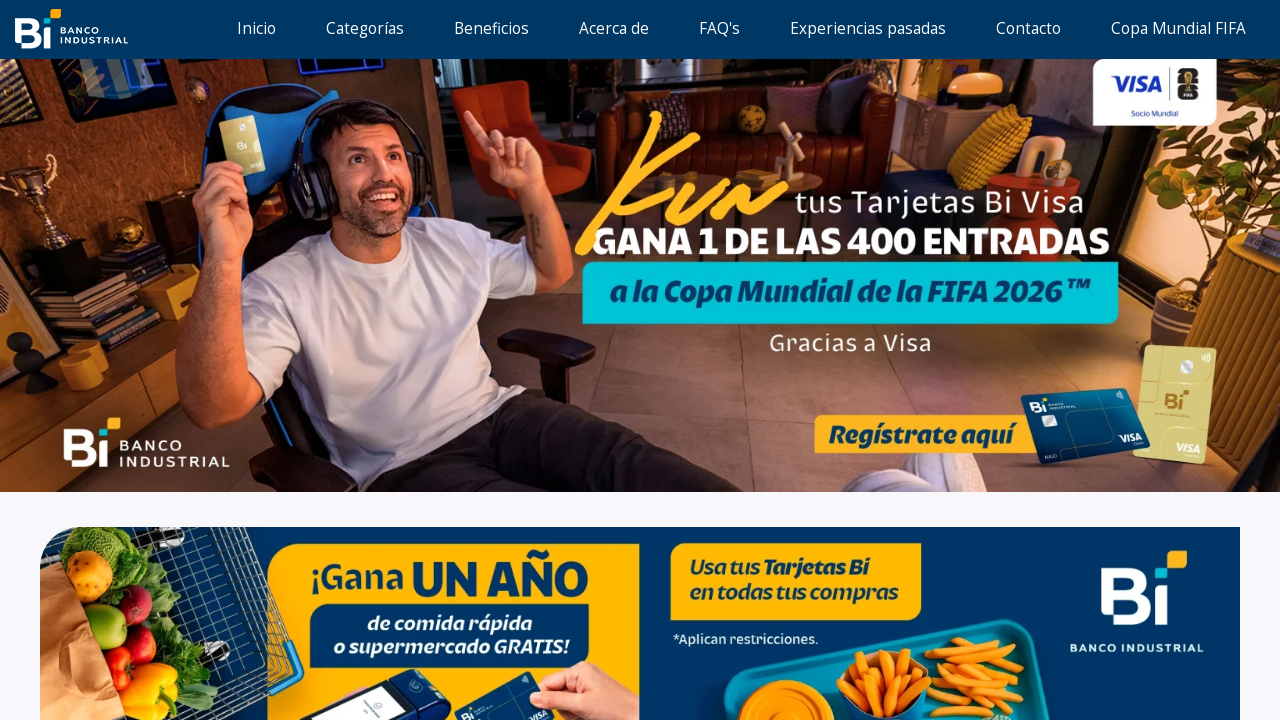

Navigated to Unicostar Jetasbi website
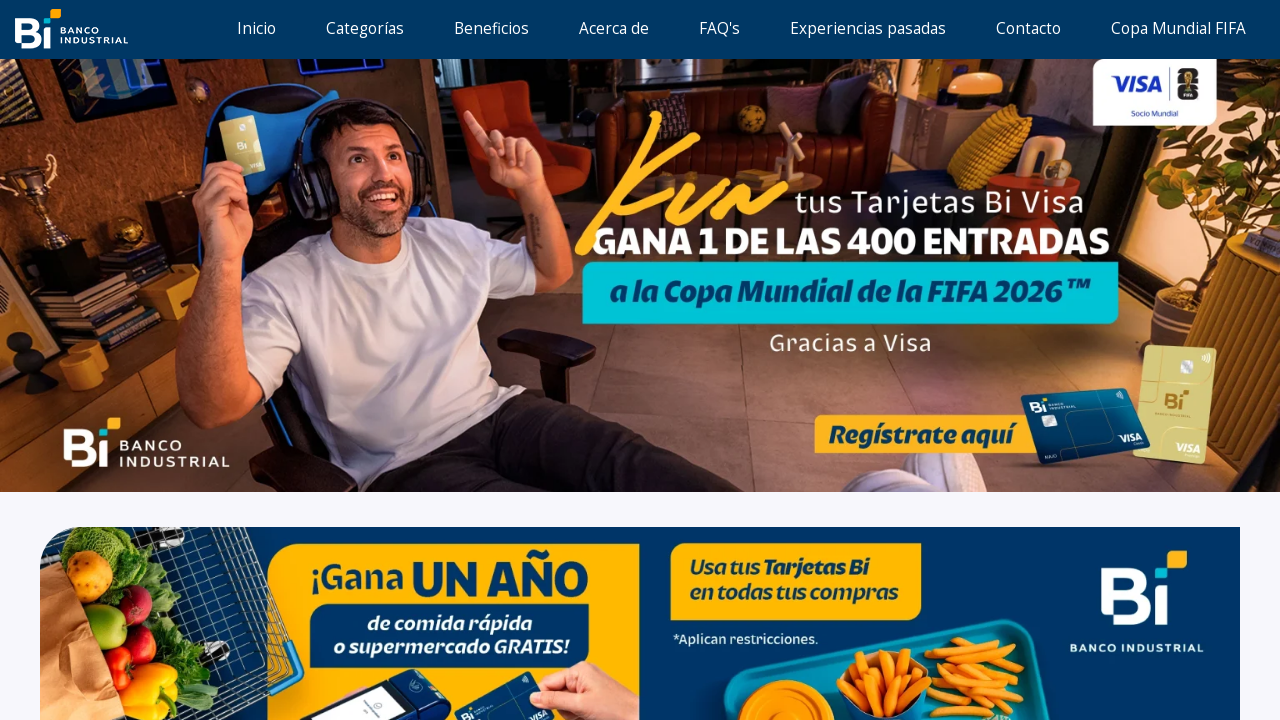

Waited for links to be attached to the page
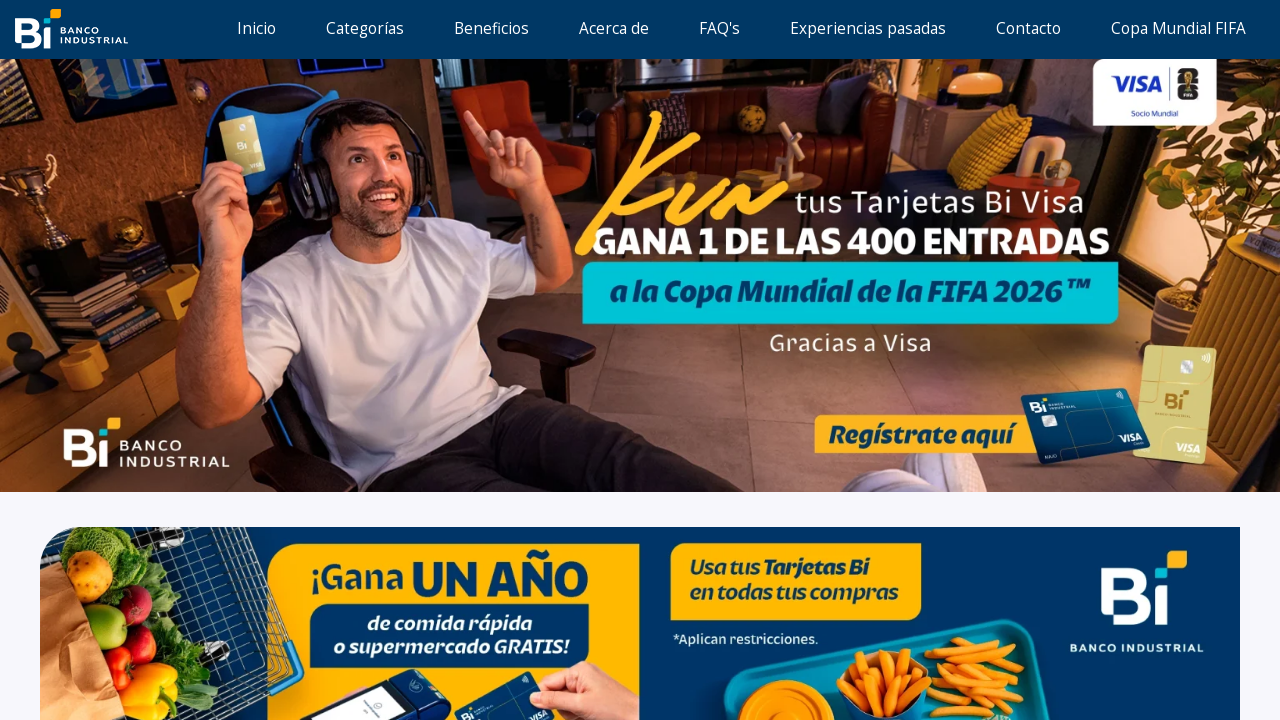

Located all links on the page
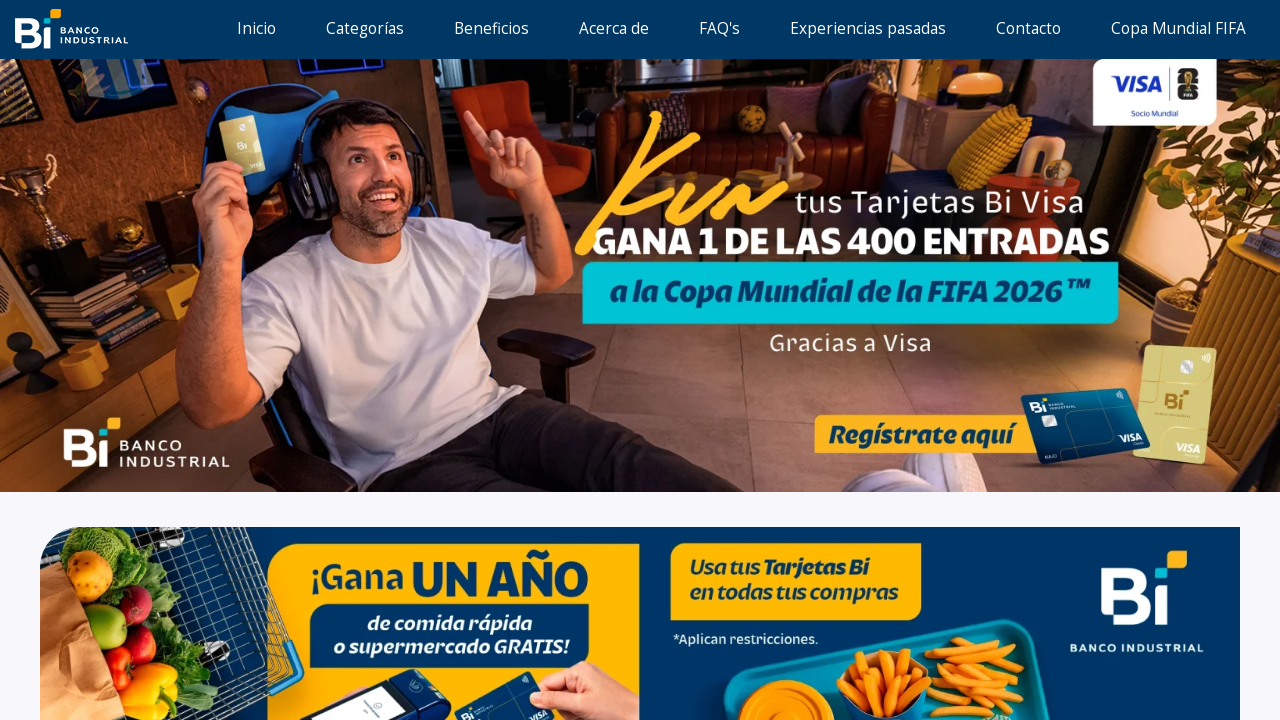

Verified that the page contains at least one link
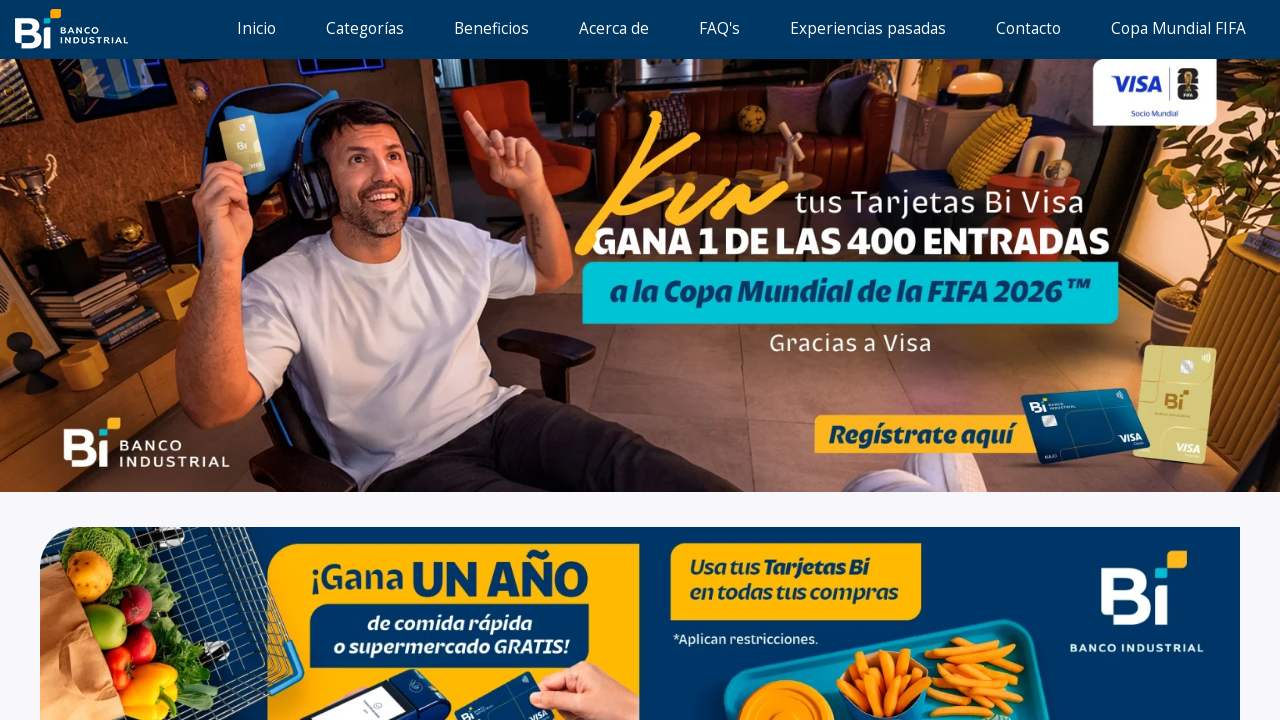

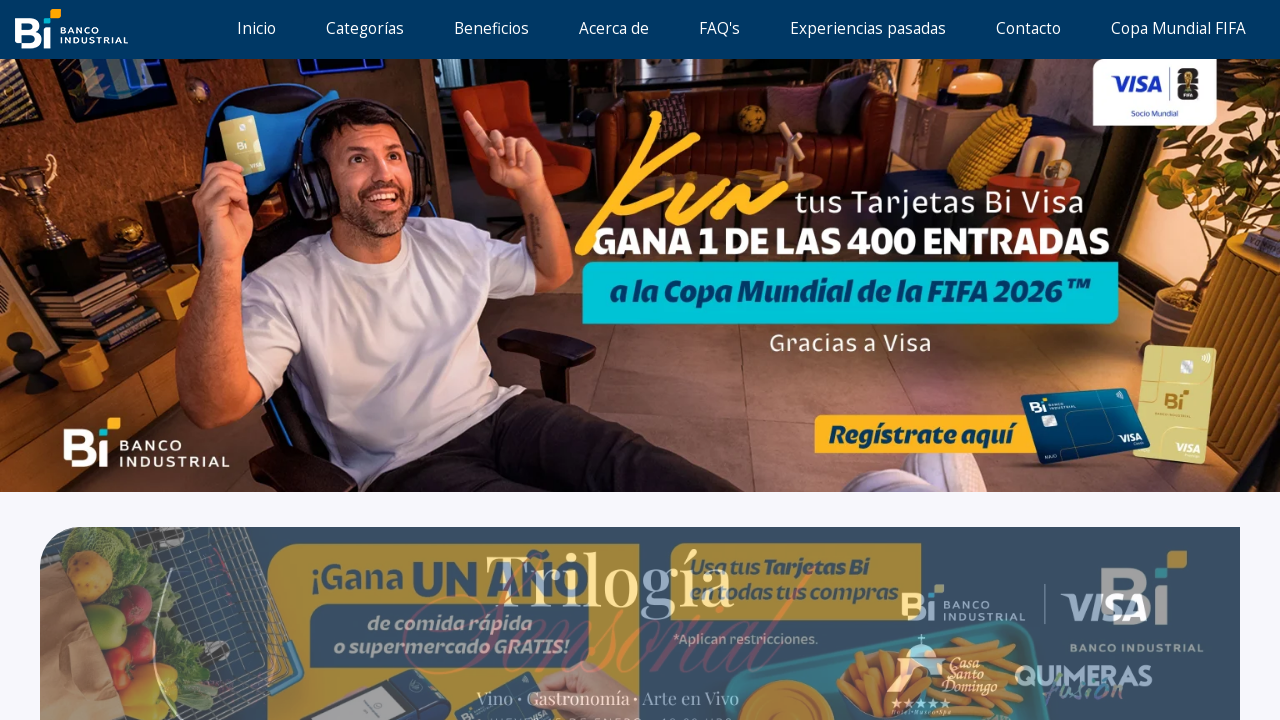